Tests dynamic content loading by clicking a start button and waiting for "Hello World!" text to appear on the page after a loading delay.

Starting URL: http://przyklady.javastart.pl:8095/dynamic_loading/1

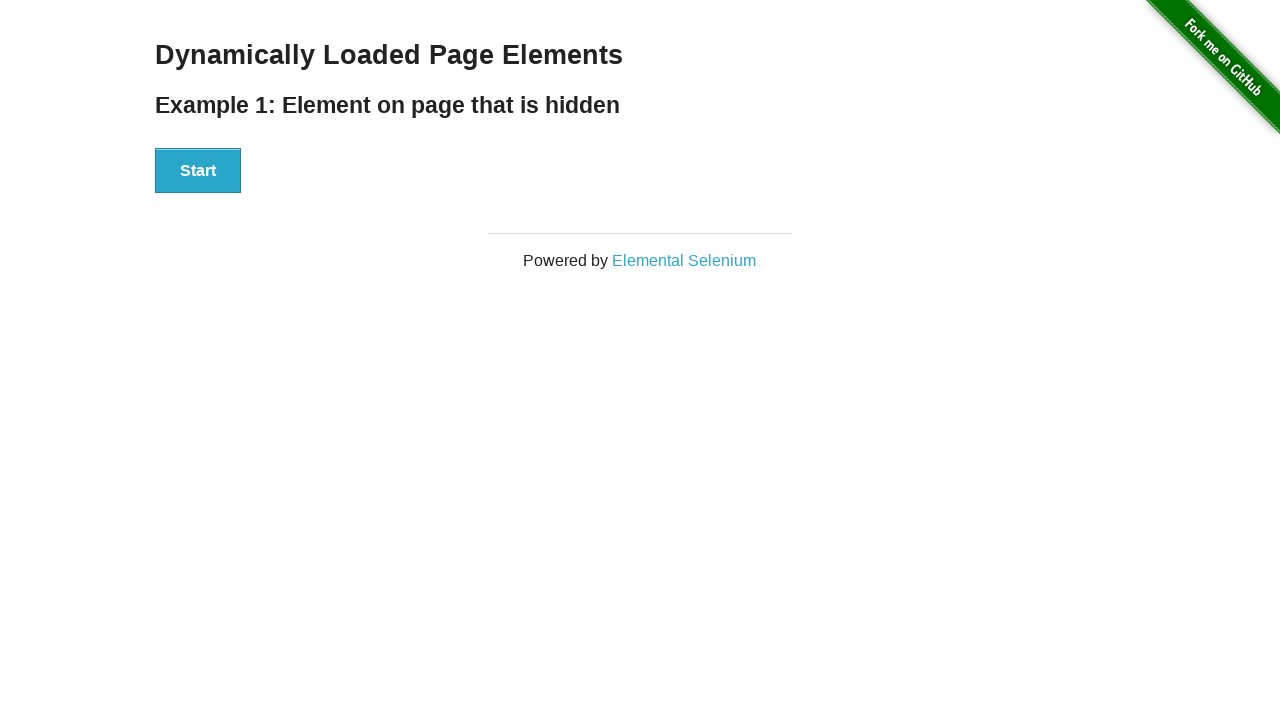

Navigated to dynamic loading page
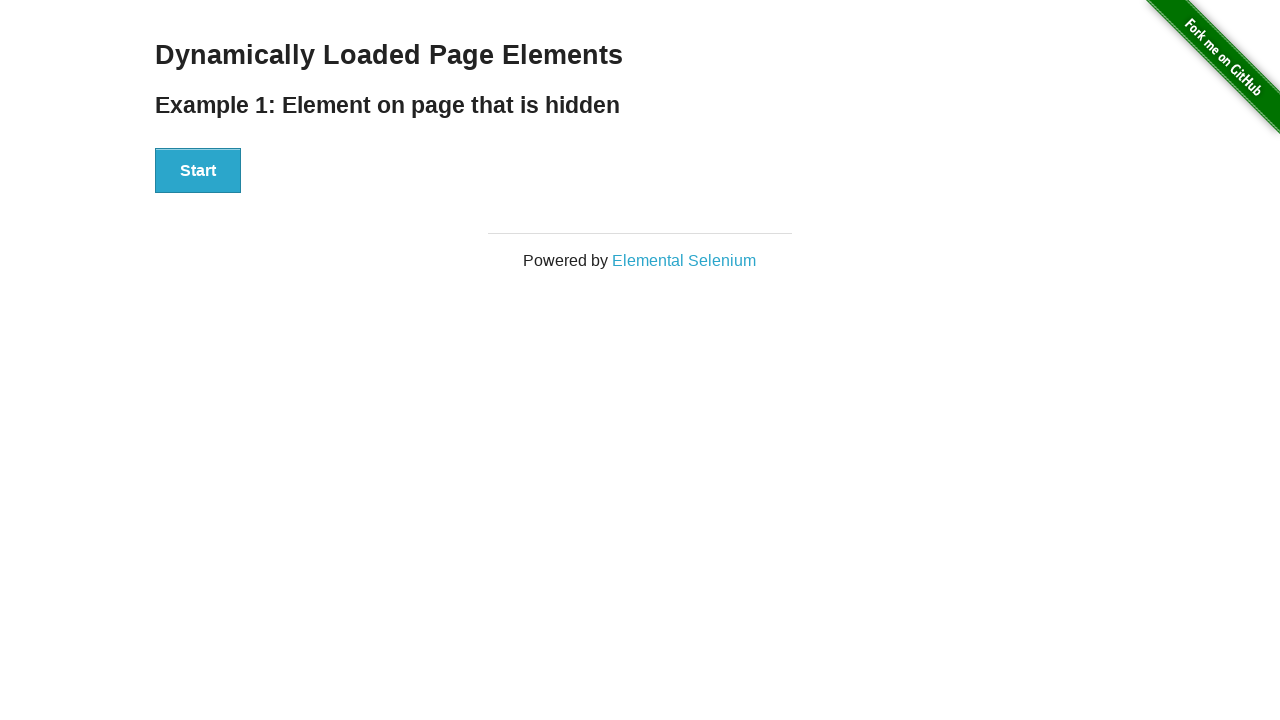

Clicked start button to trigger dynamic content loading at (198, 171) on xpath=//*[@id='start']/button
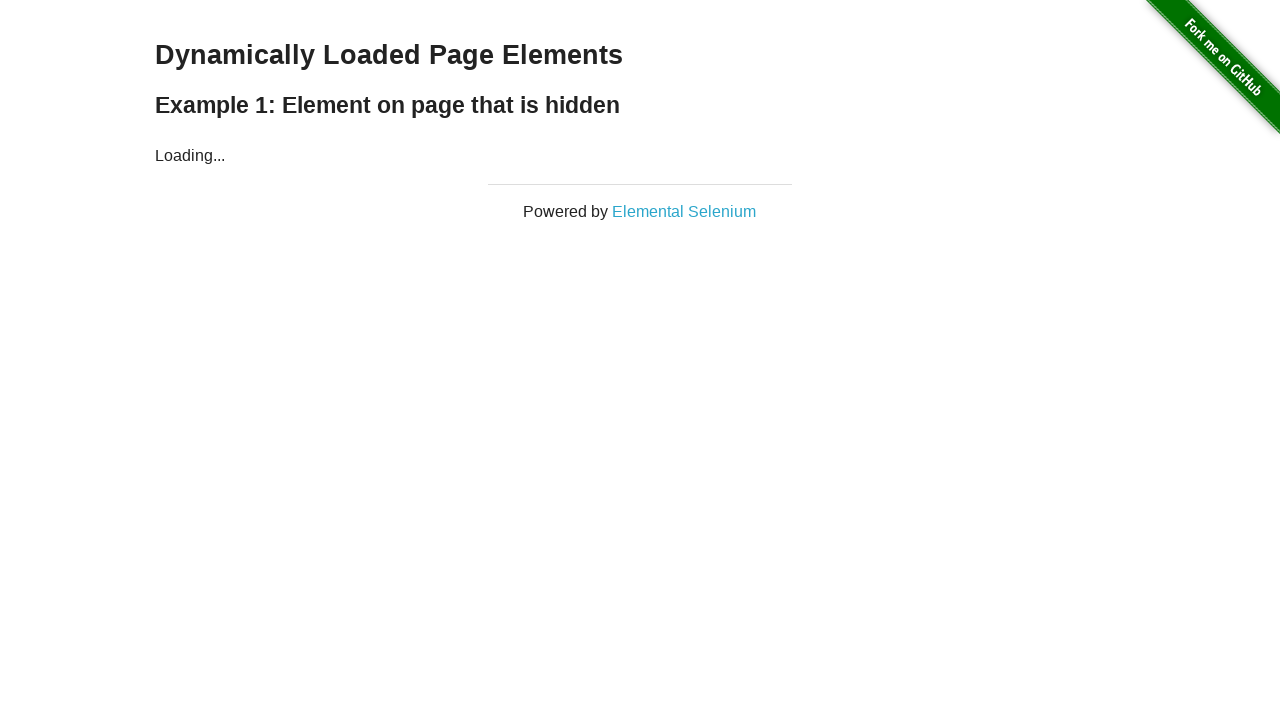

Waited for 'Hello World!' text to appear in finish div
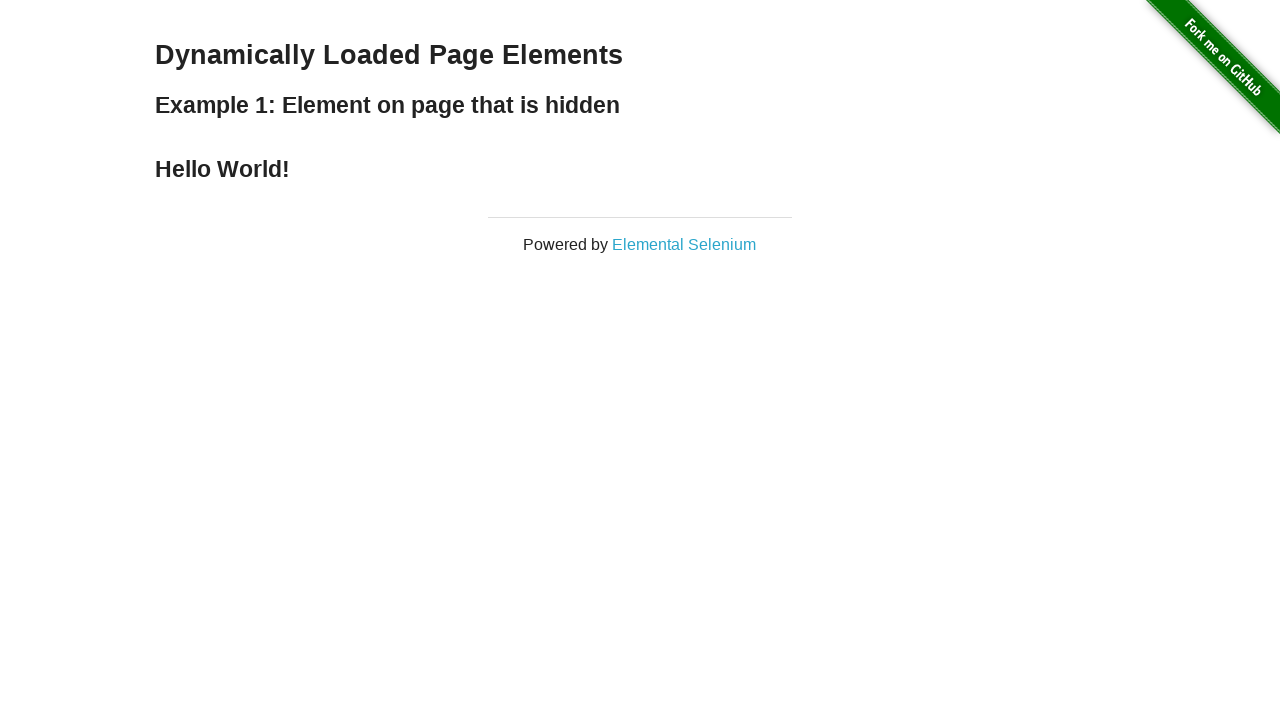

Confirmed 'Hello World!' text is visible
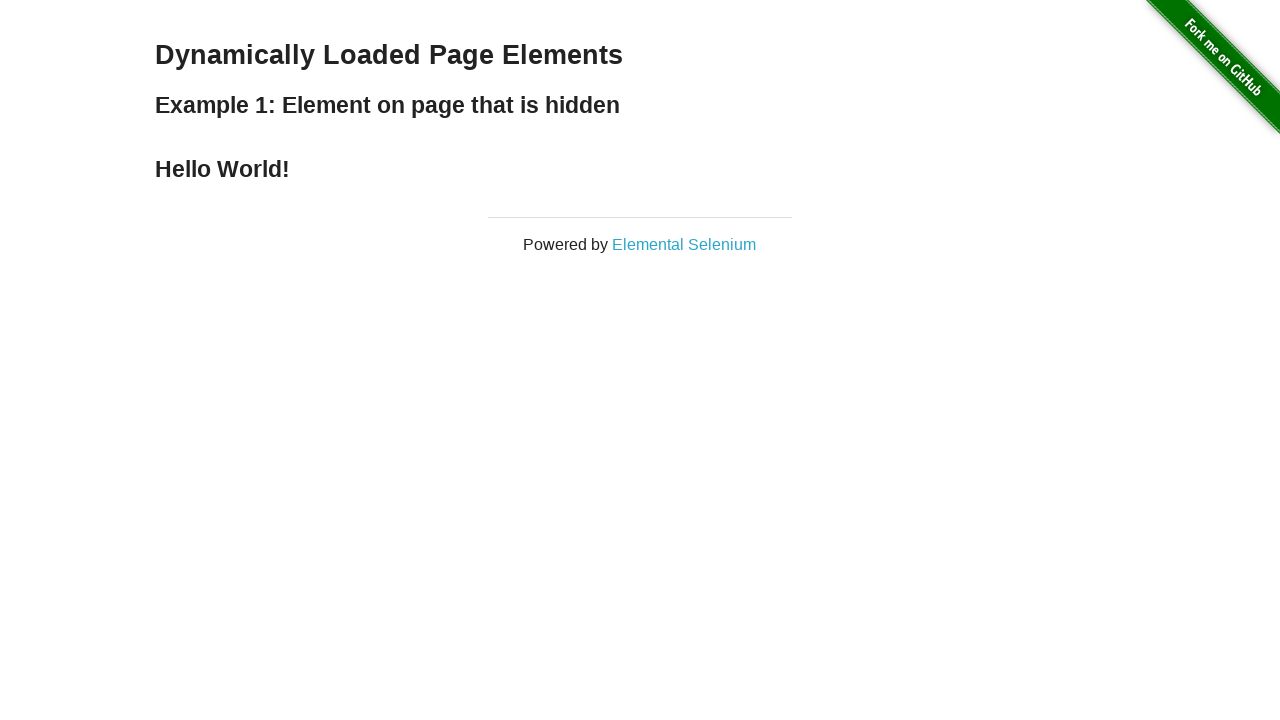

Assertion passed: 'Hello World!' text is visible
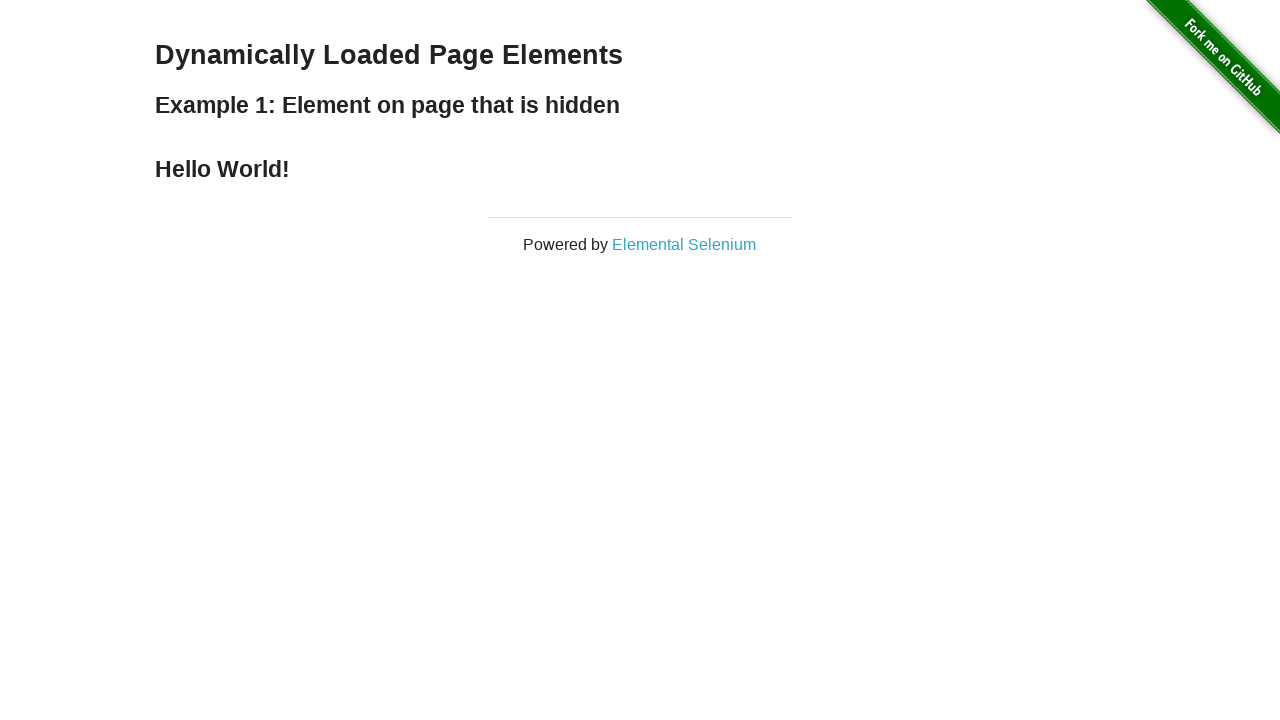

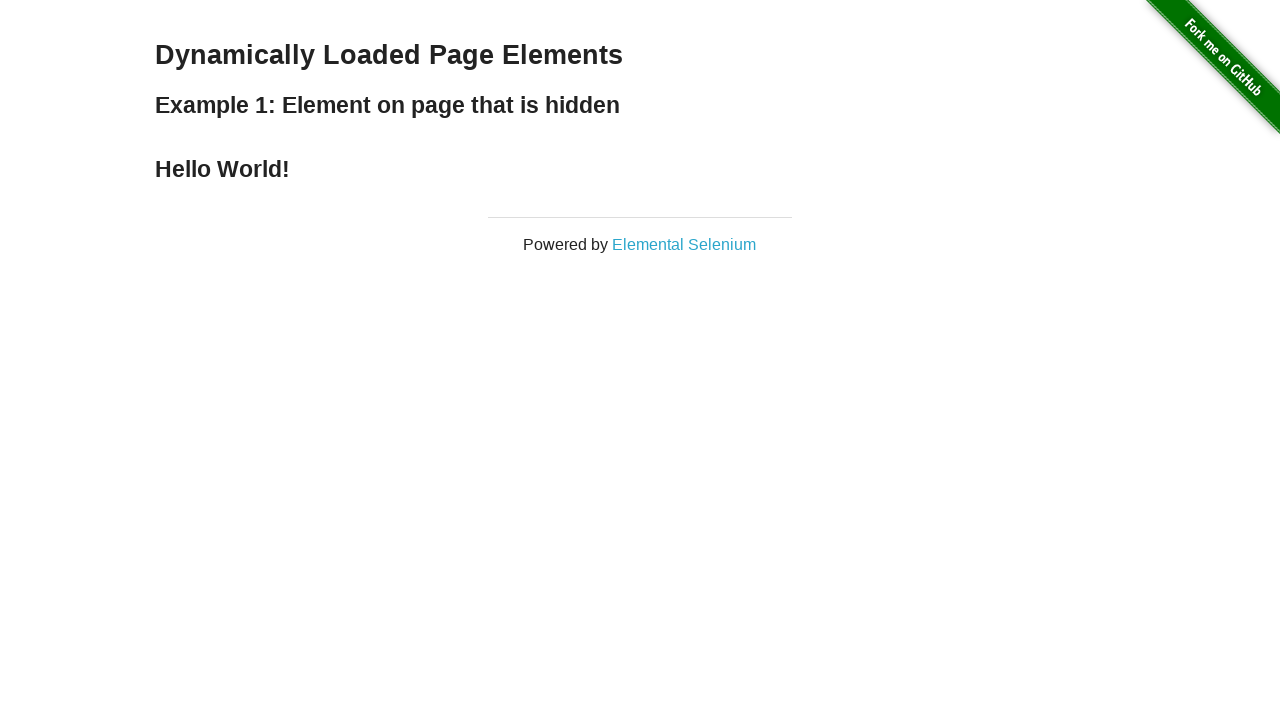